Tests that the Export PNG button initiates a download of the visualization image.

Starting URL: https://badj.github.io/NZGovDebtTrends2002-2025/

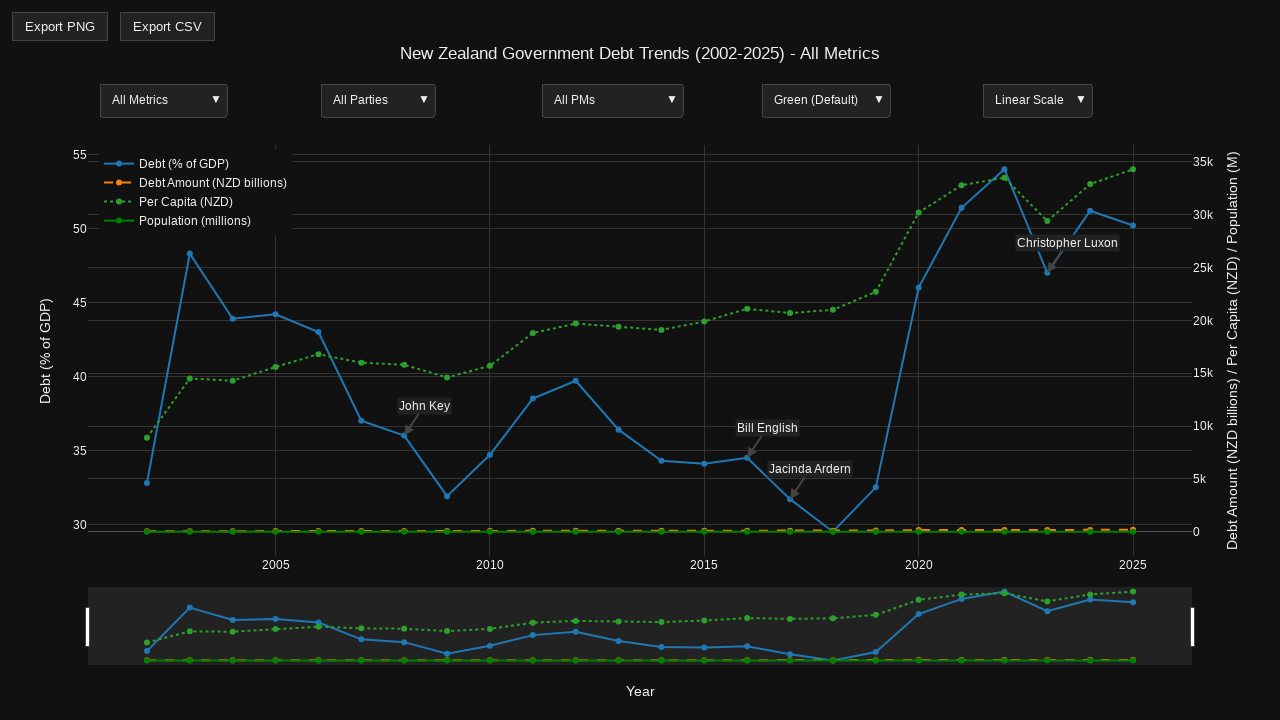

Plot container became visible
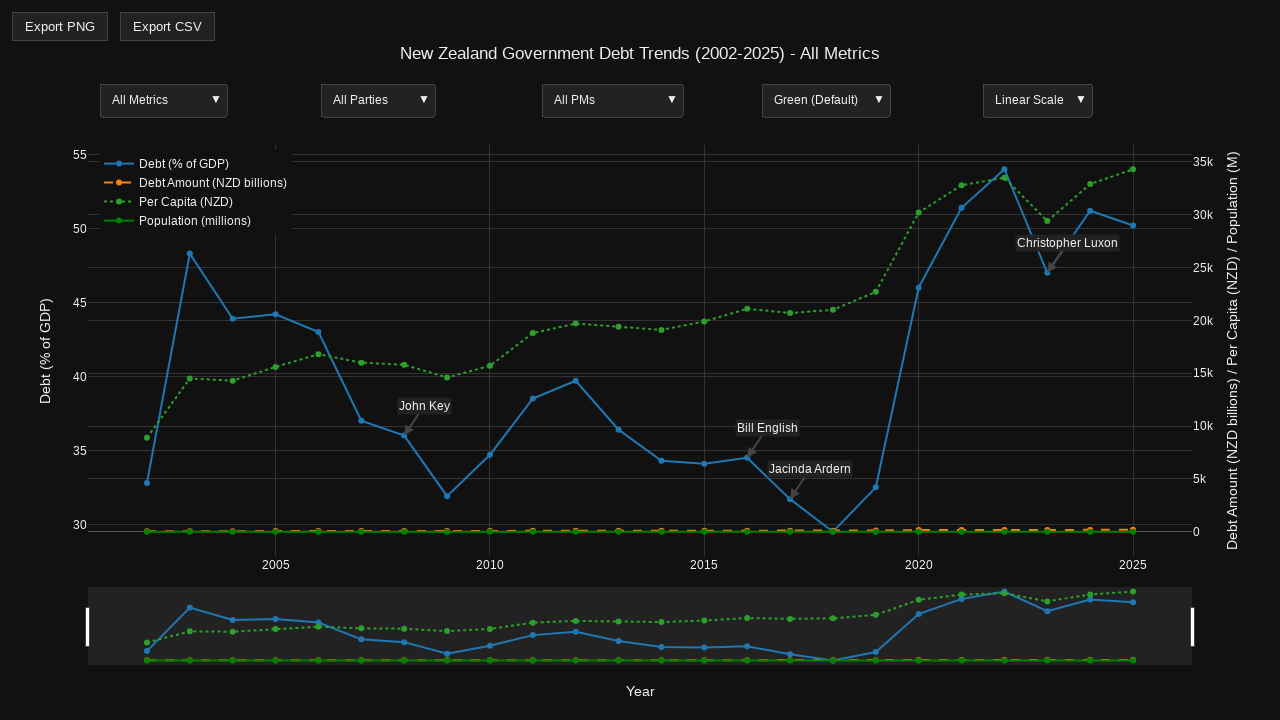

Hovered over plot to reveal mode bar at (640, 370) on .js-plotly-plot
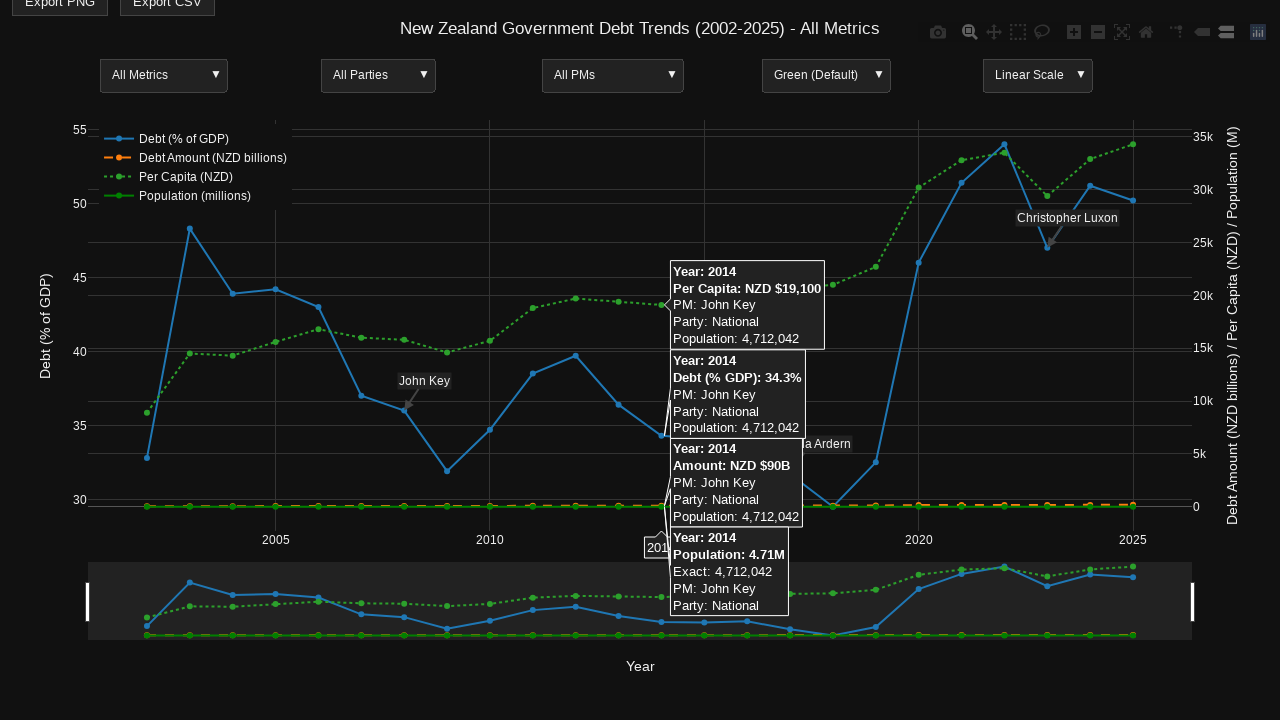

Export PNG button became visible
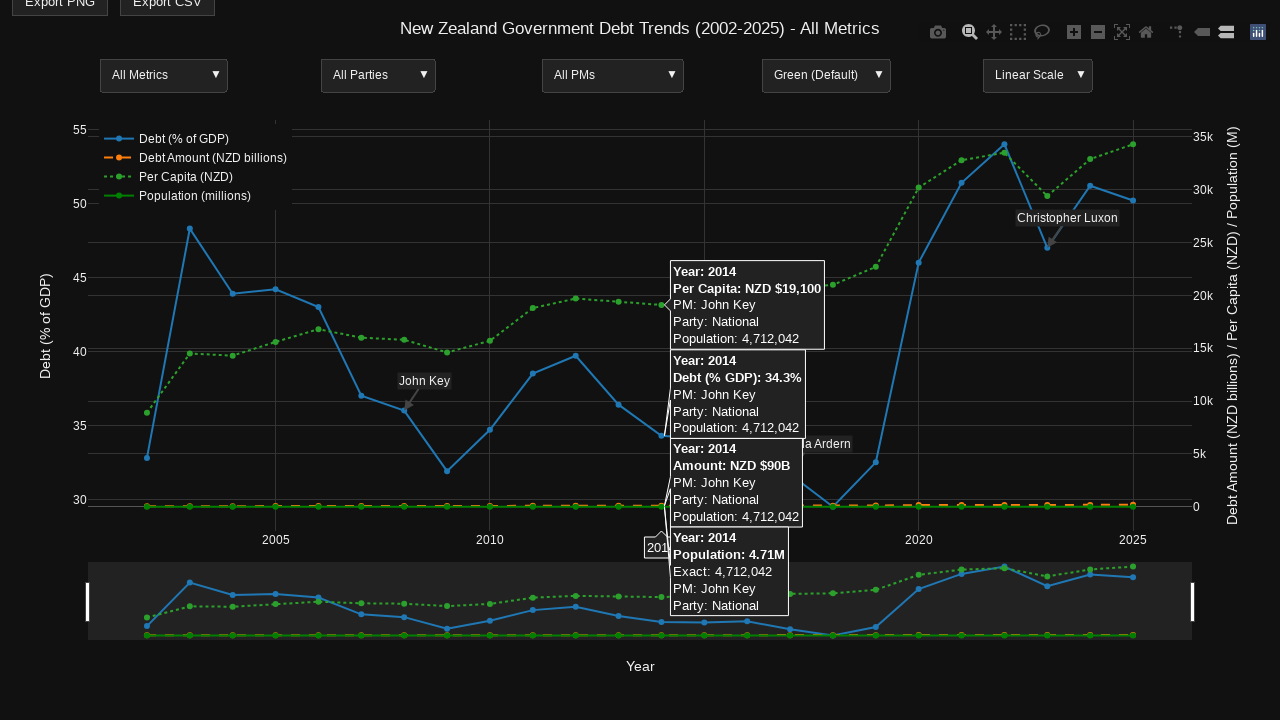

Clicked Export PNG button to initiate download at (60, 14) on internal:role=button[name="Export PNG"i]
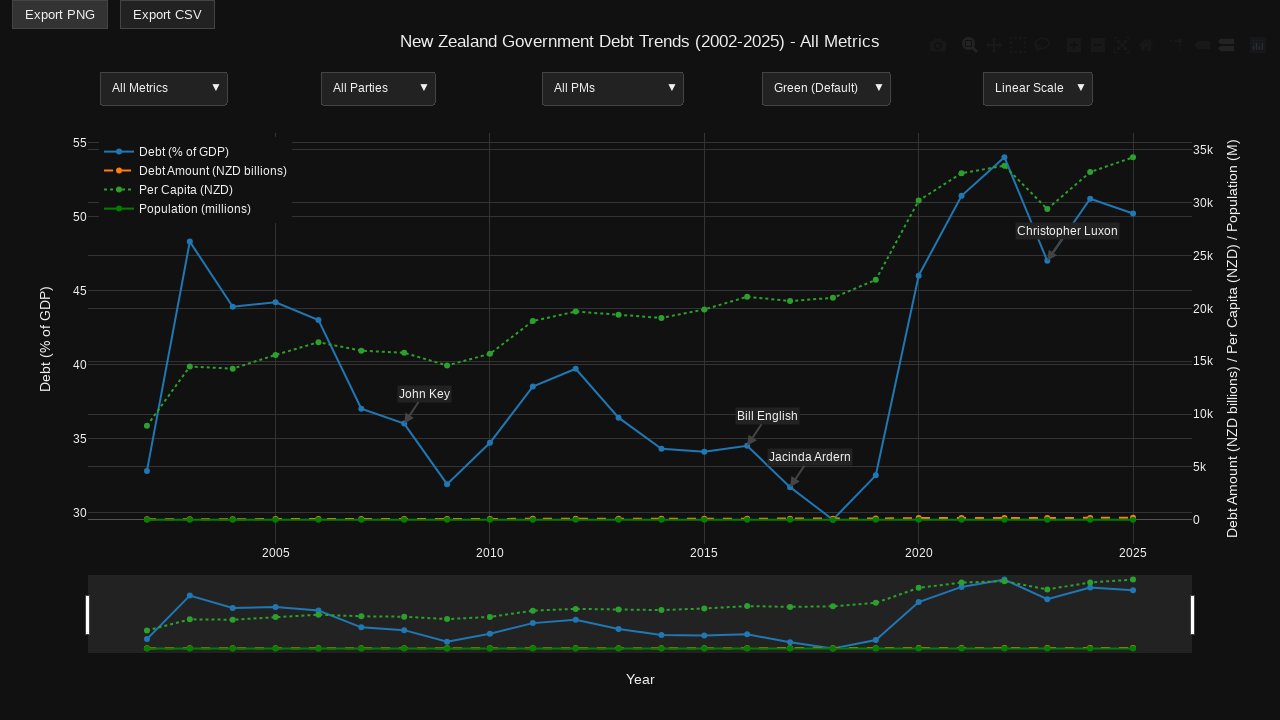

Download of visualization image completed
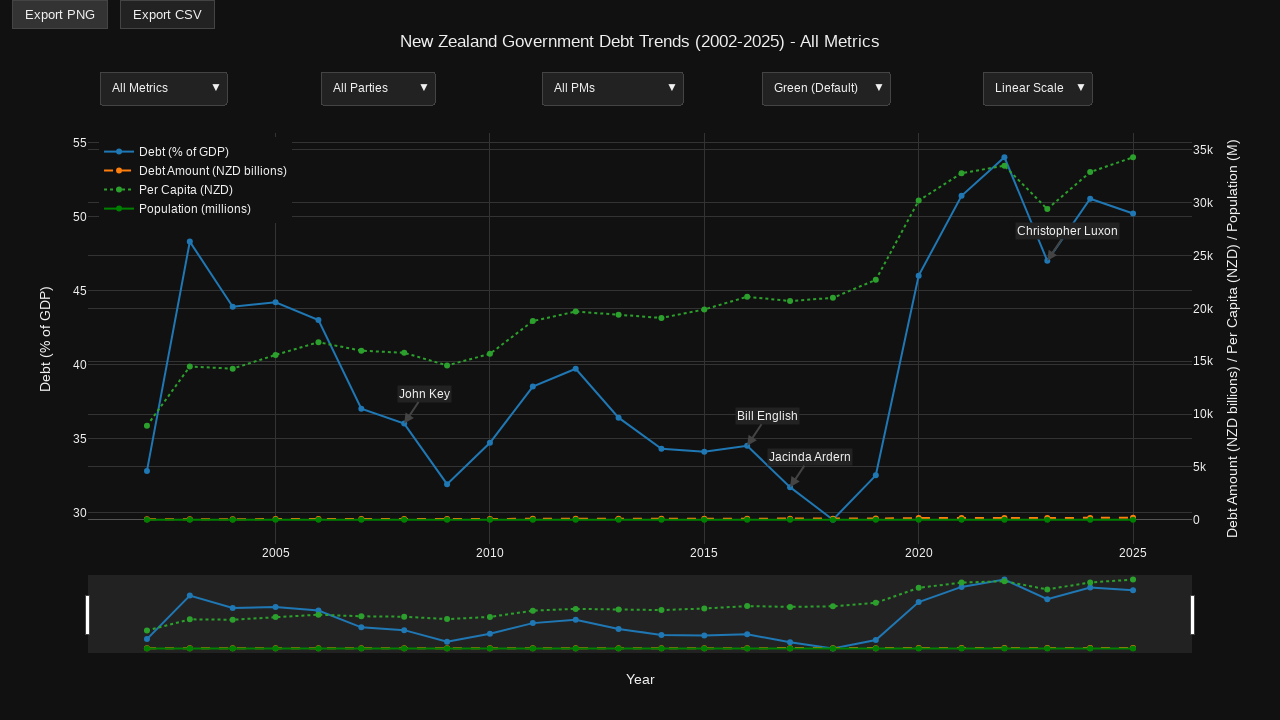

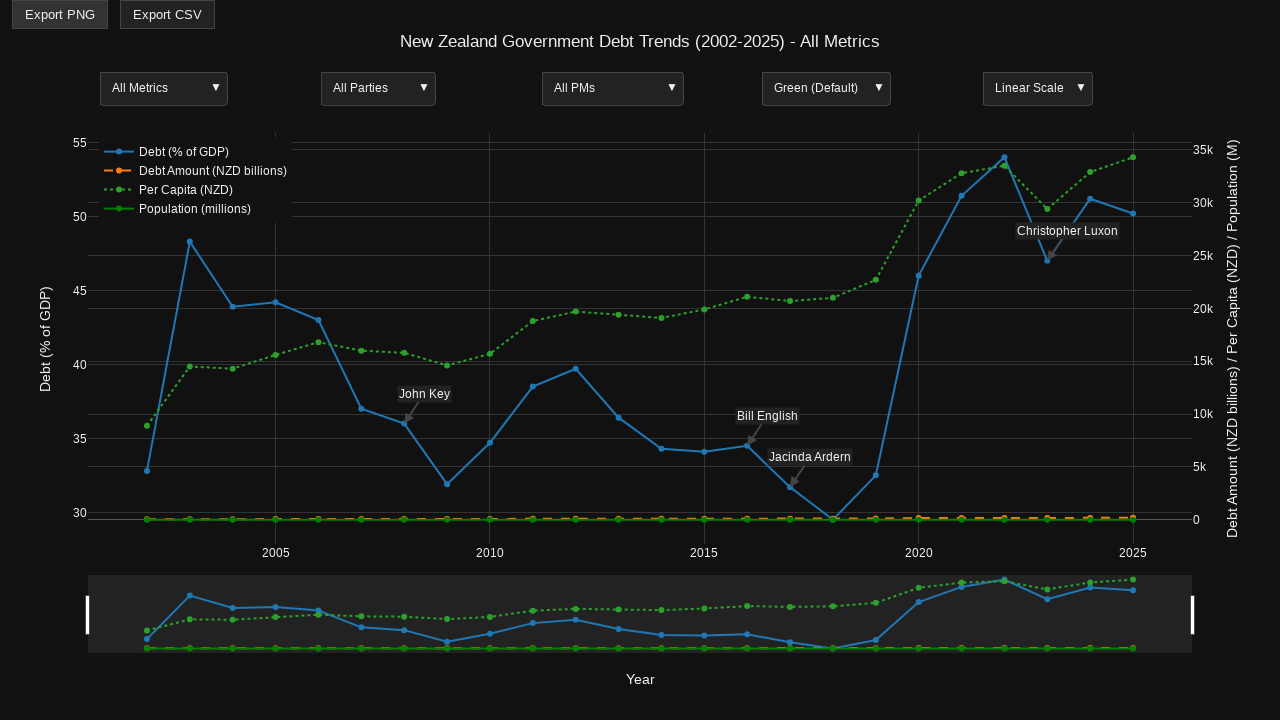